Navigates to the Edmunds forums page and verifies it loads successfully by checking the page title is present

Starting URL: https://forums.edmunds.com

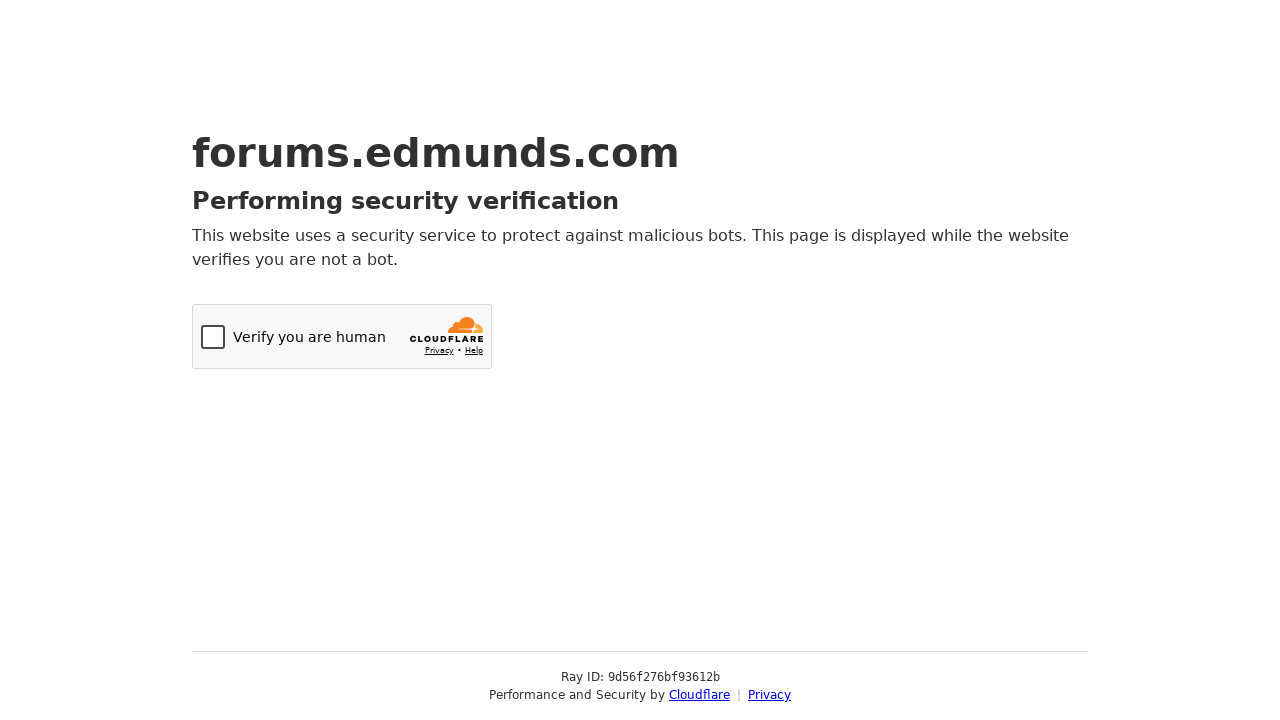

Navigated to Edmunds forums page
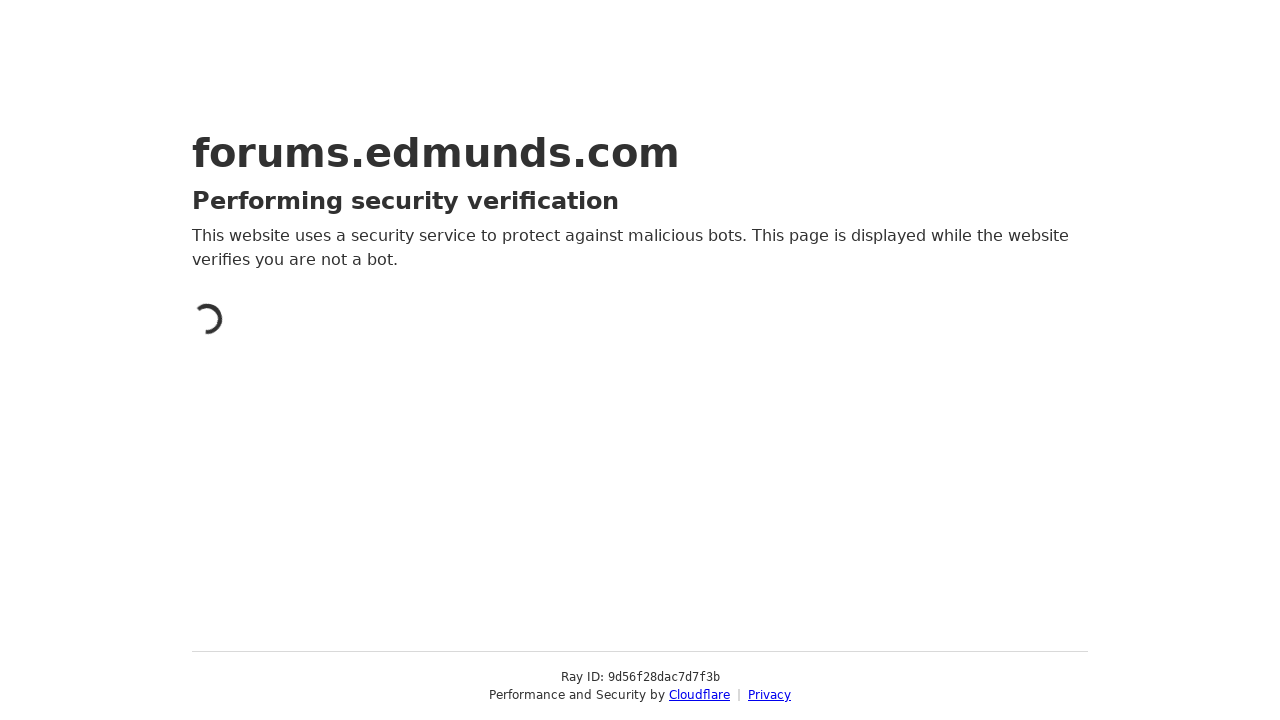

Page DOM content loaded
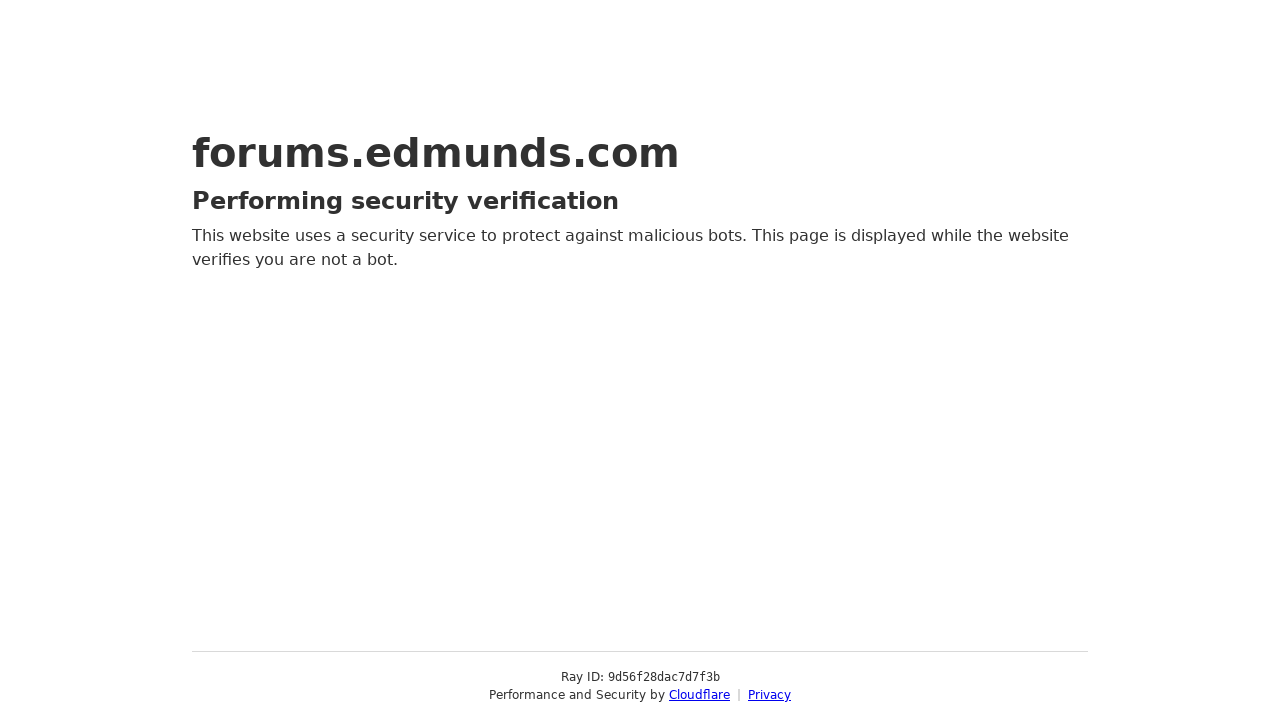

Retrieved page title
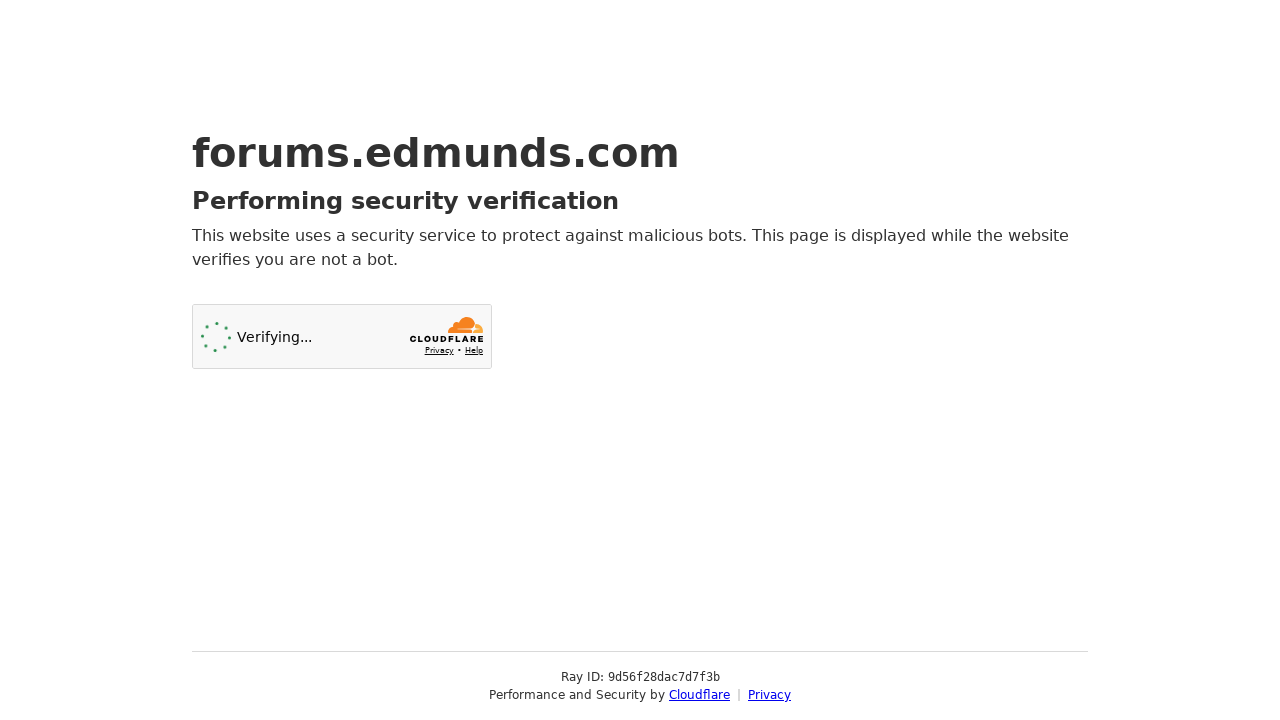

Verified page title is present and not empty
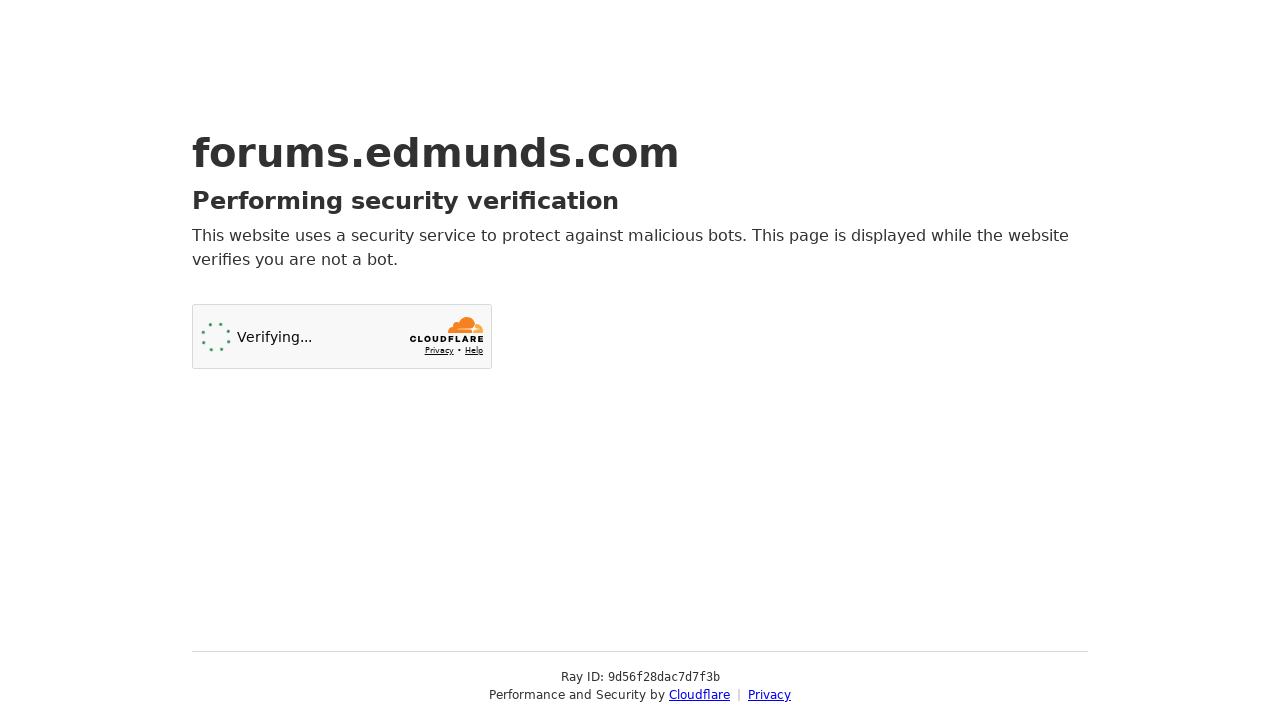

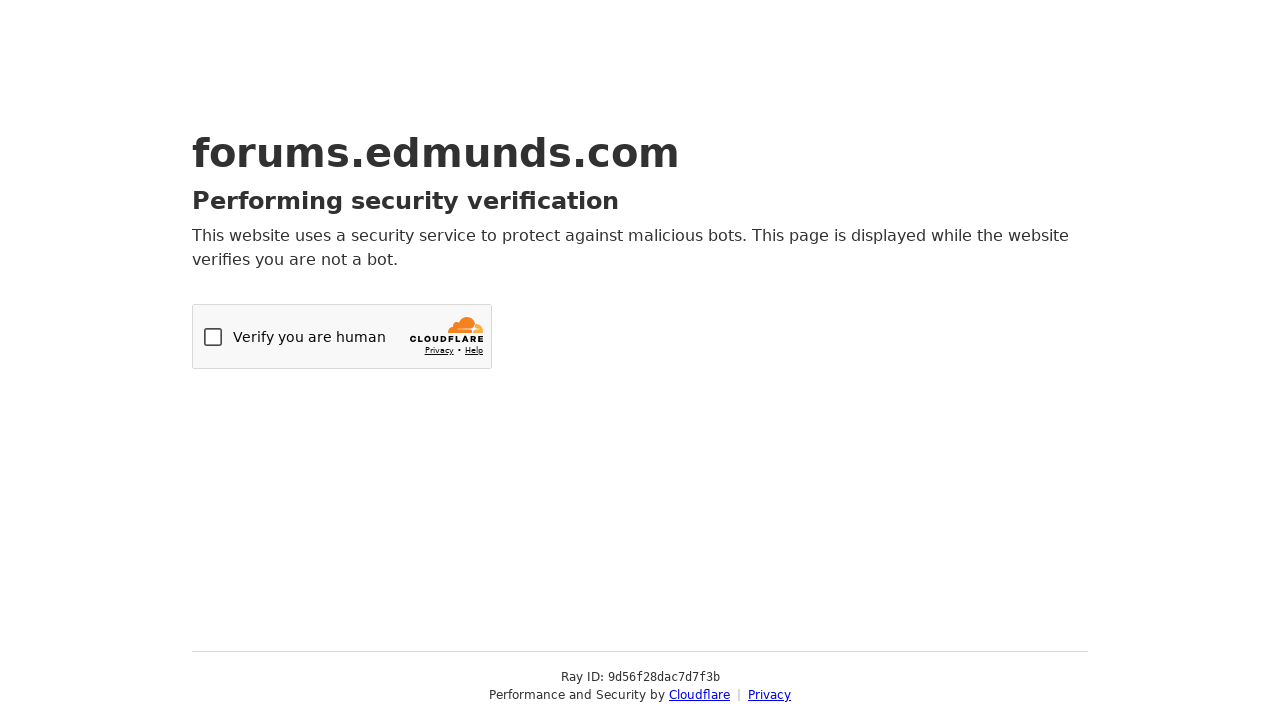